Tests the table search/filter functionality by entering "Wheat" in the search field and verifying that the filtered results contain only matching items

Starting URL: https://rahulshettyacademy.com/seleniumPractise/#/offers

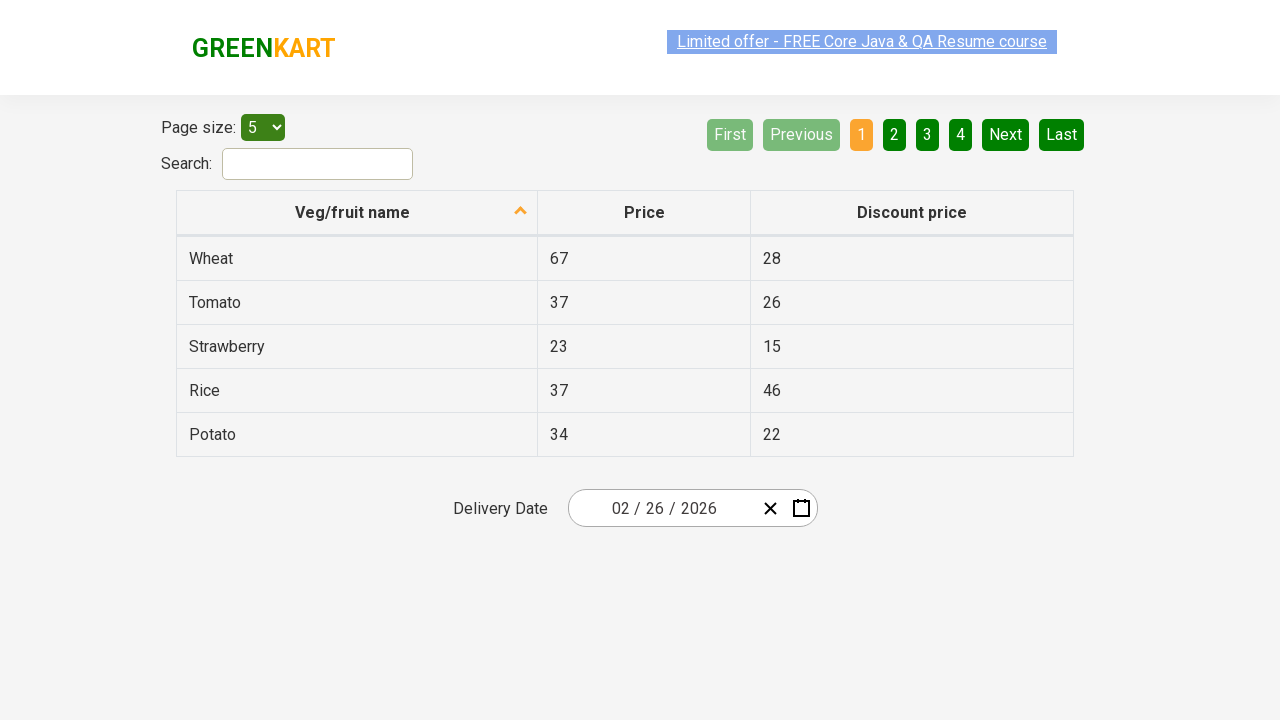

Entered 'Wheat' in the search field on #search-field
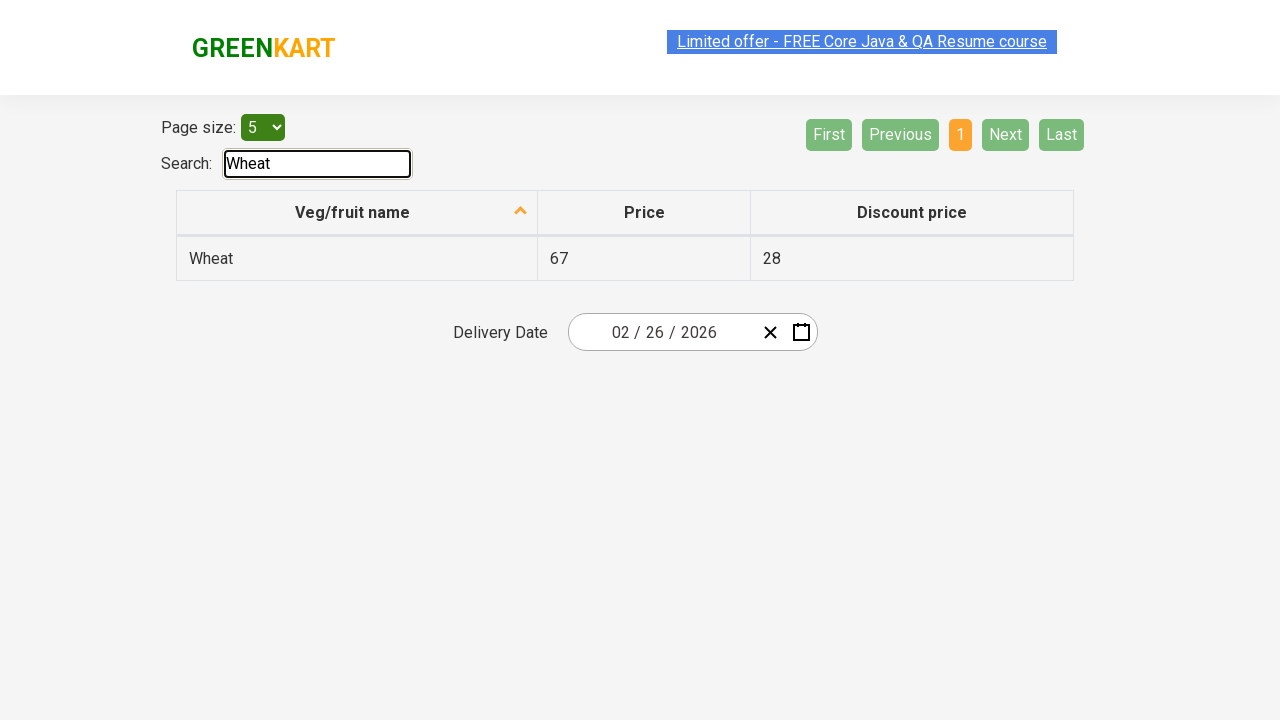

Waited for table filtering to complete
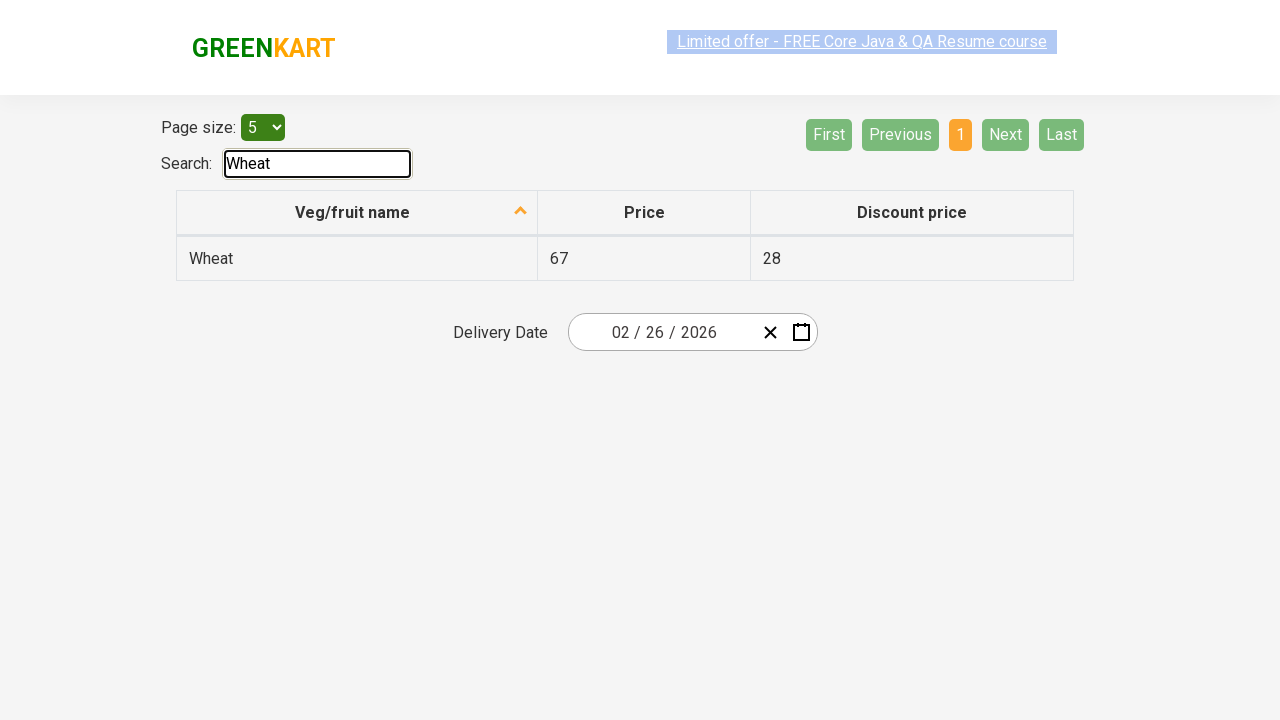

Retrieved all table rows
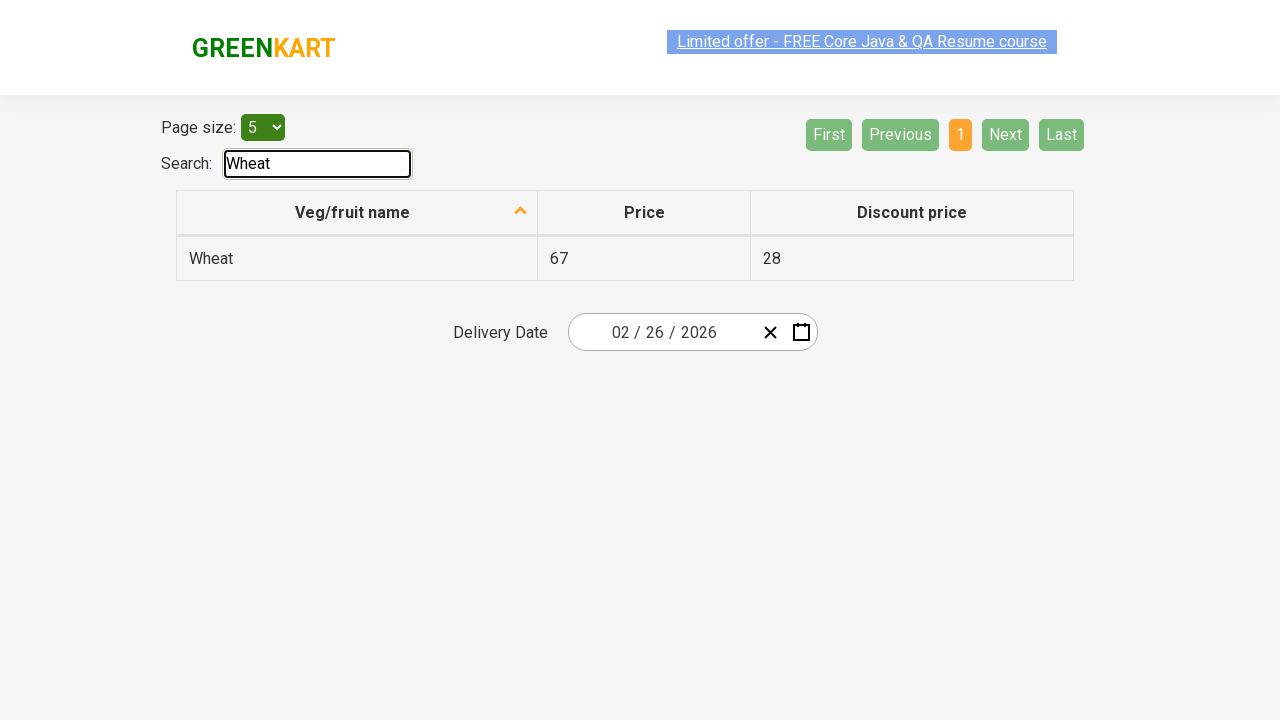

Filtered rows containing 'Wheat': found 1 matching rows out of 1 total rows
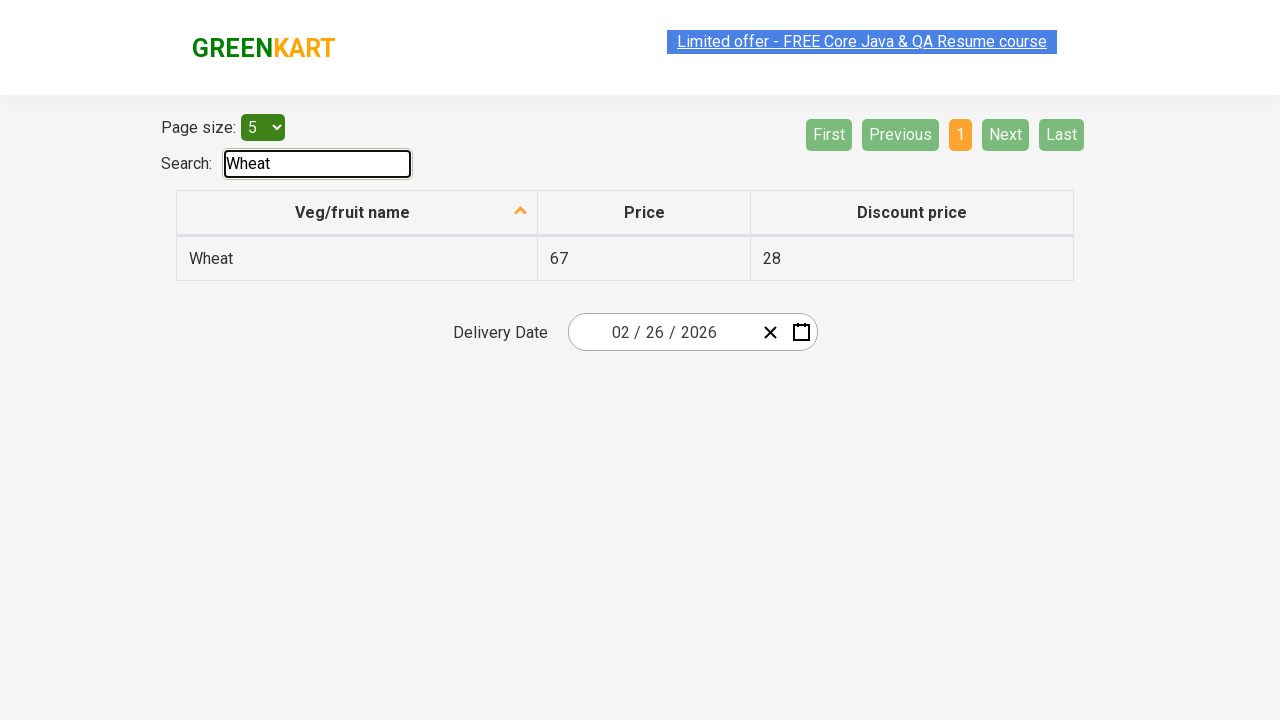

Verified that all filtered results contain 'Wheat'
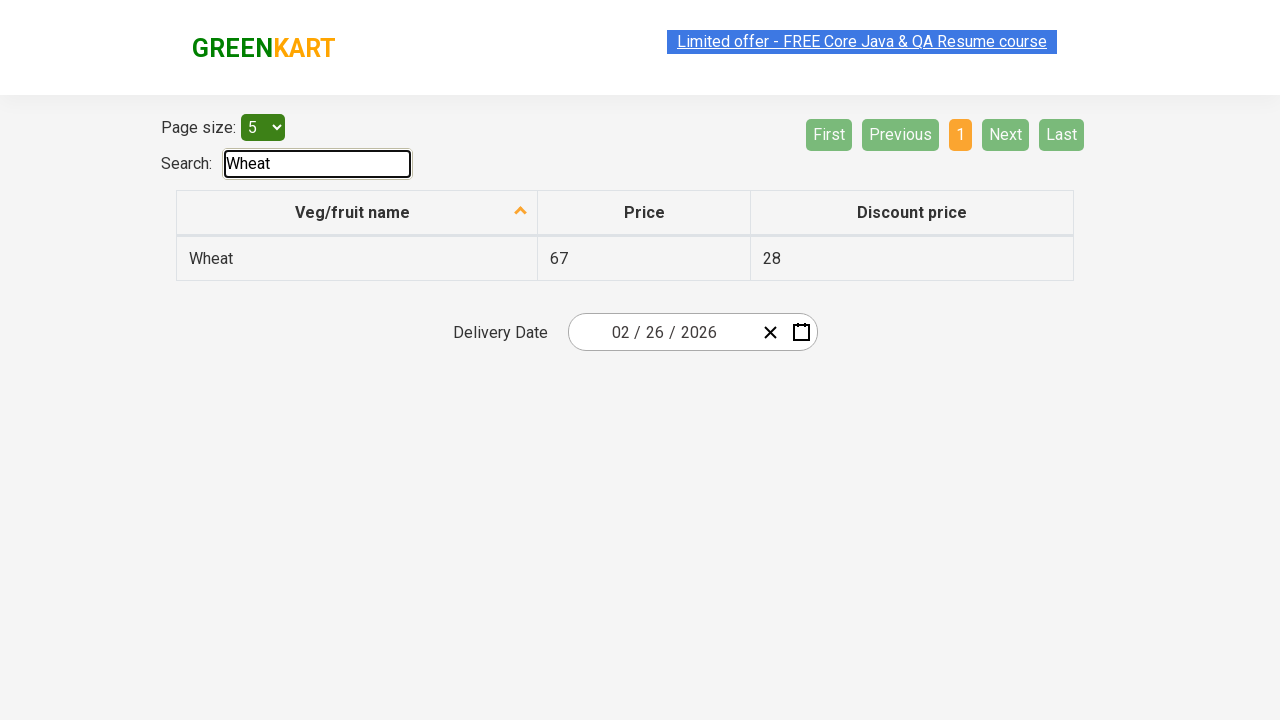

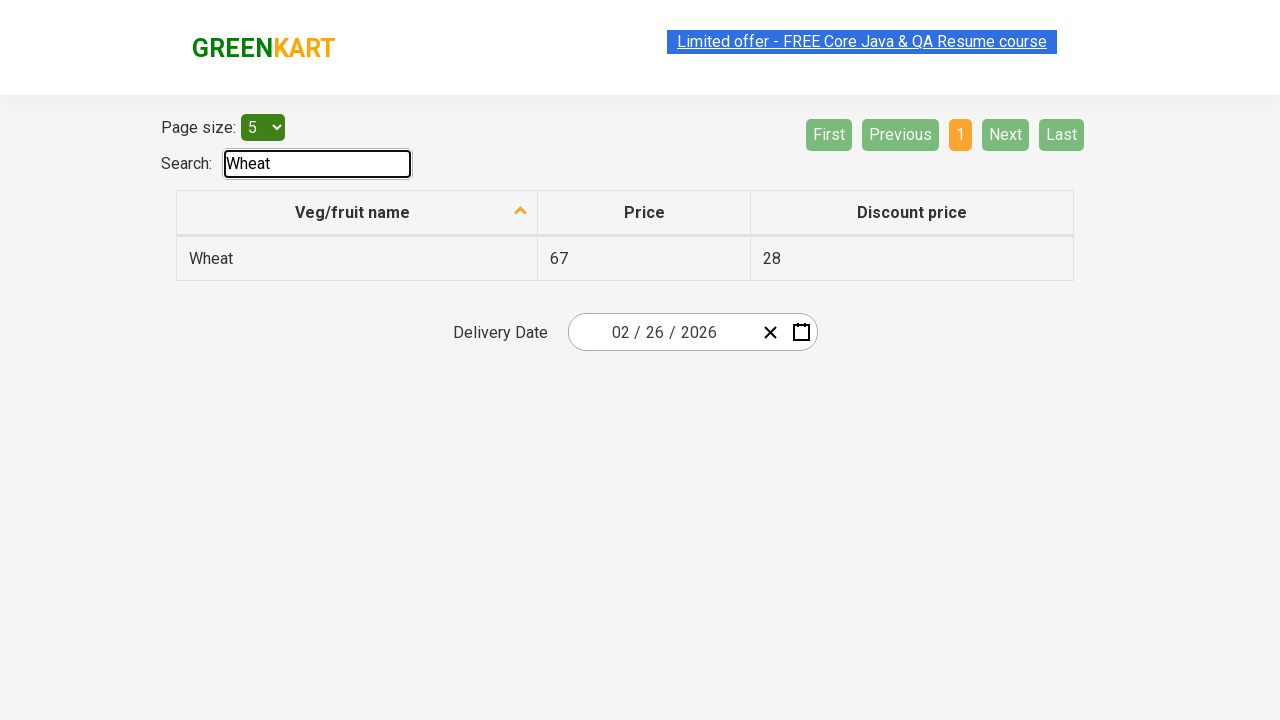